Tests clicking a hidden element button after waiting for it to become available

Starting URL: https://dgotlieb.github.io/Selenium/synchronization.html

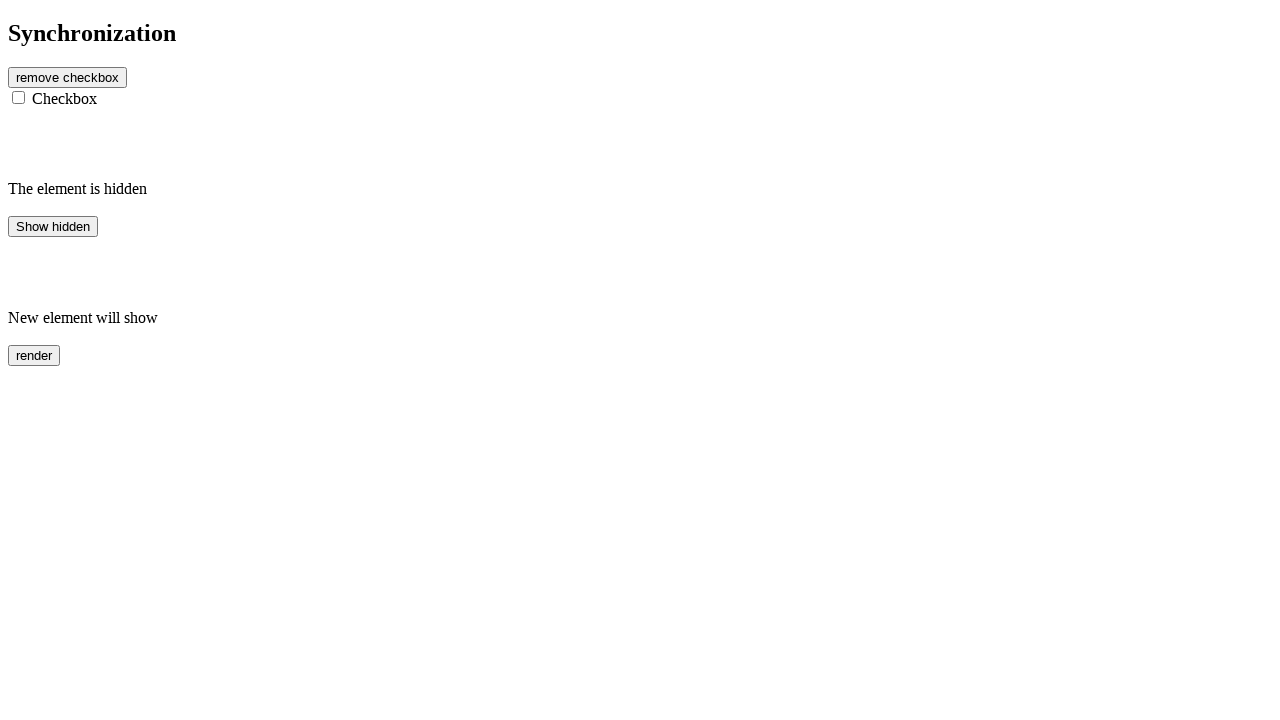

Navigated to synchronization test page
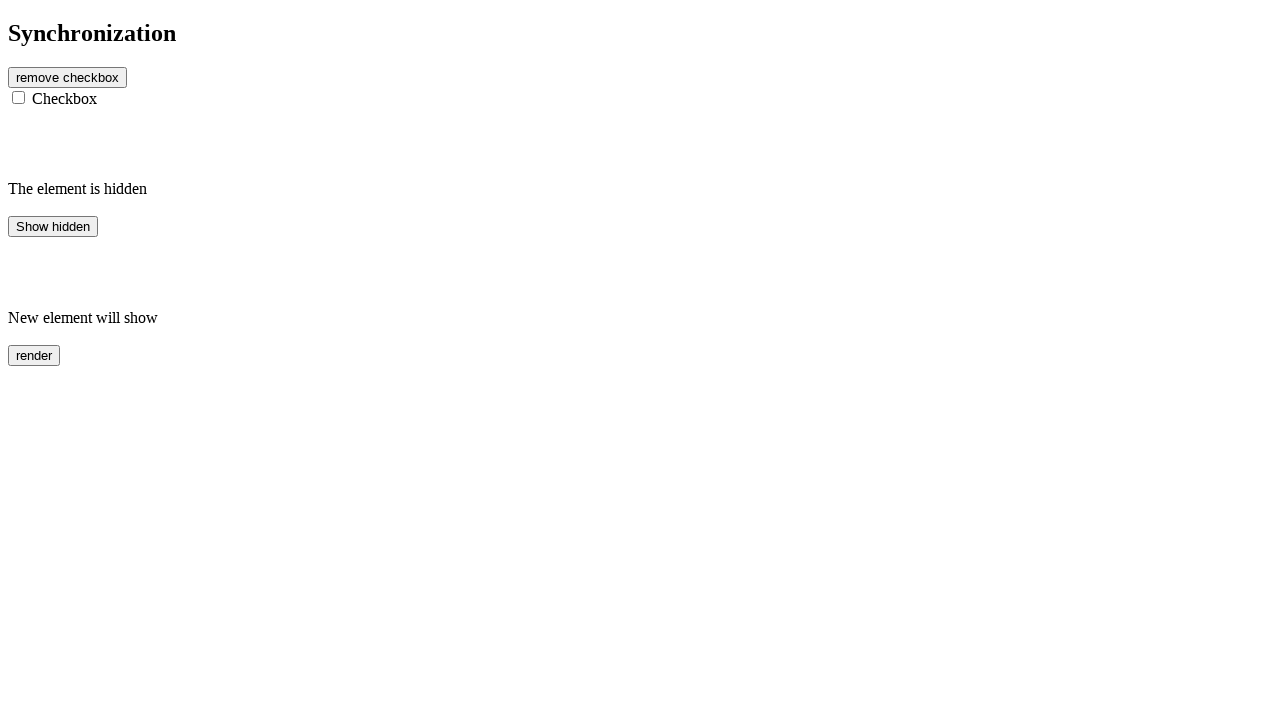

Waited for hidden button to become available
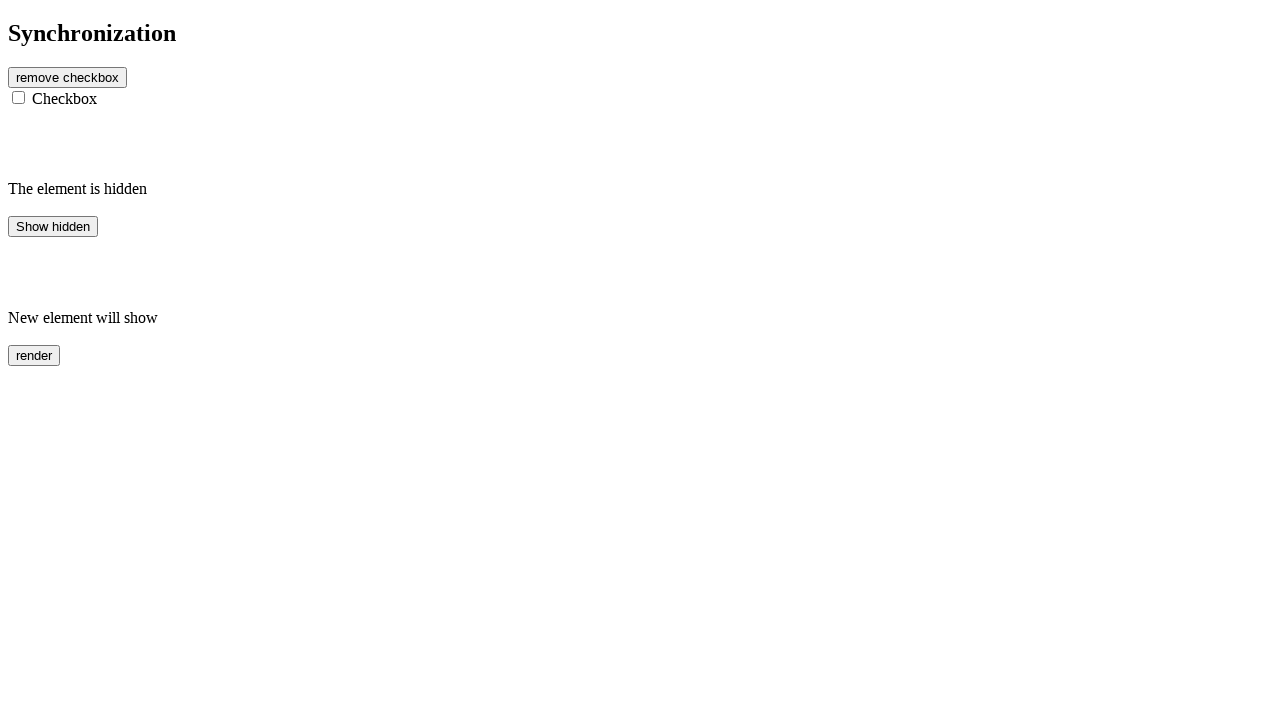

Clicked the hidden button element at (53, 226) on #hidden
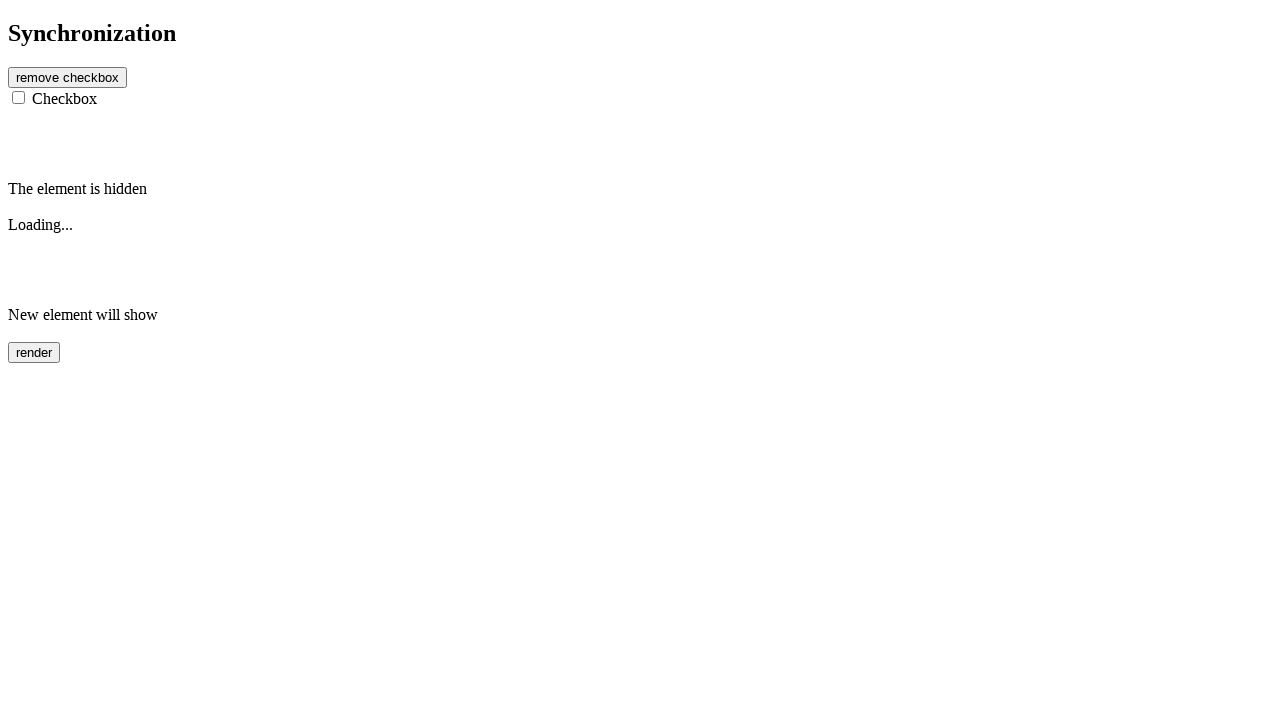

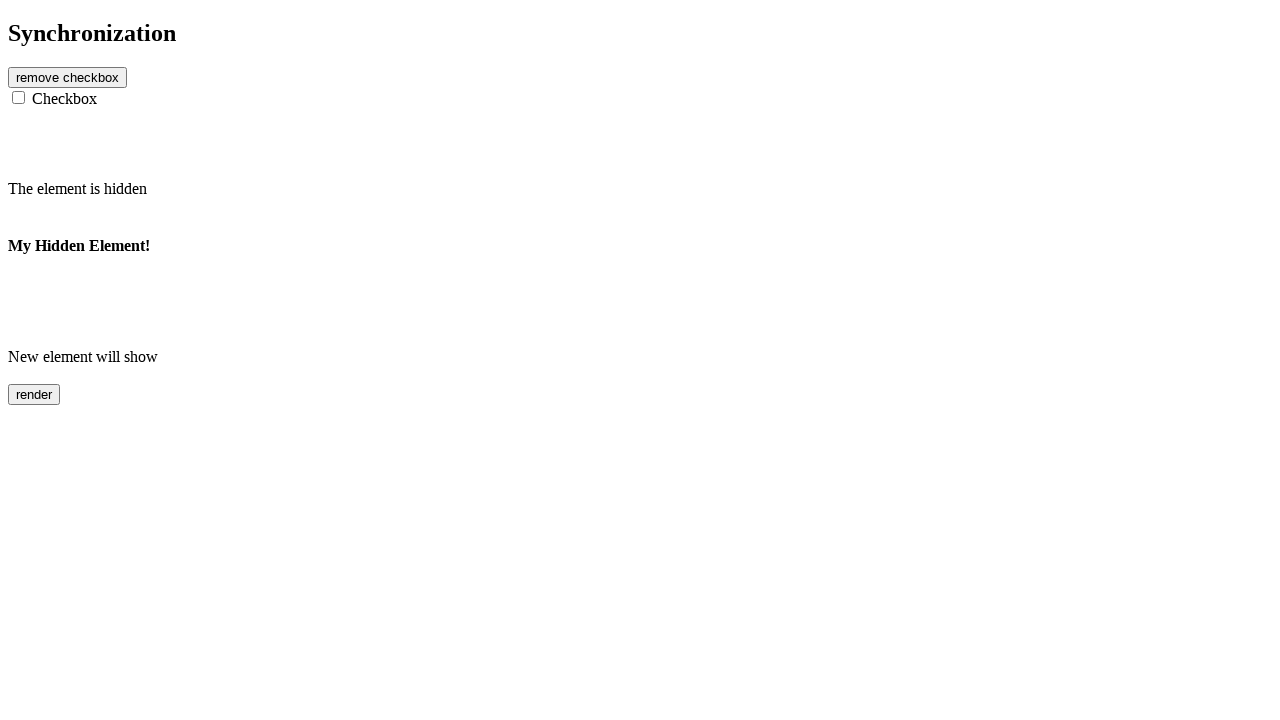